Tests that pressing Escape cancels edits and restores original text

Starting URL: https://demo.playwright.dev/todomvc

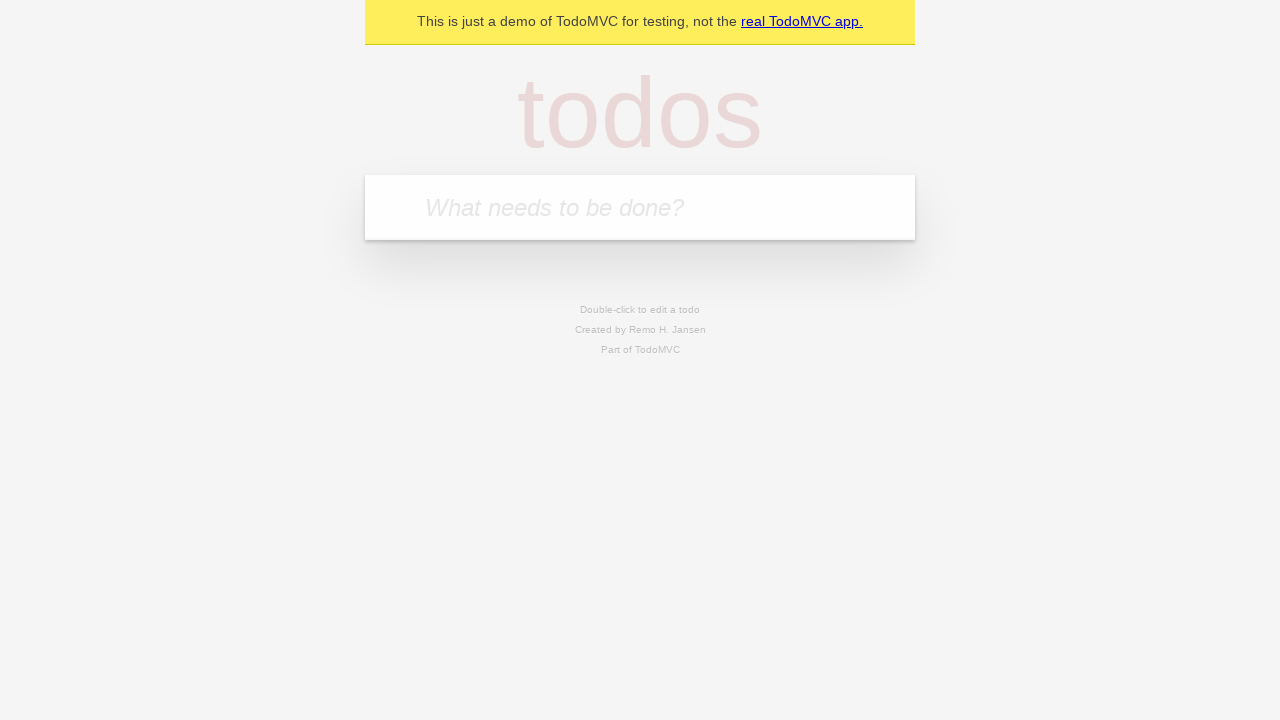

Filled todo input with 'buy some cheese' on internal:attr=[placeholder="What needs to be done?"i]
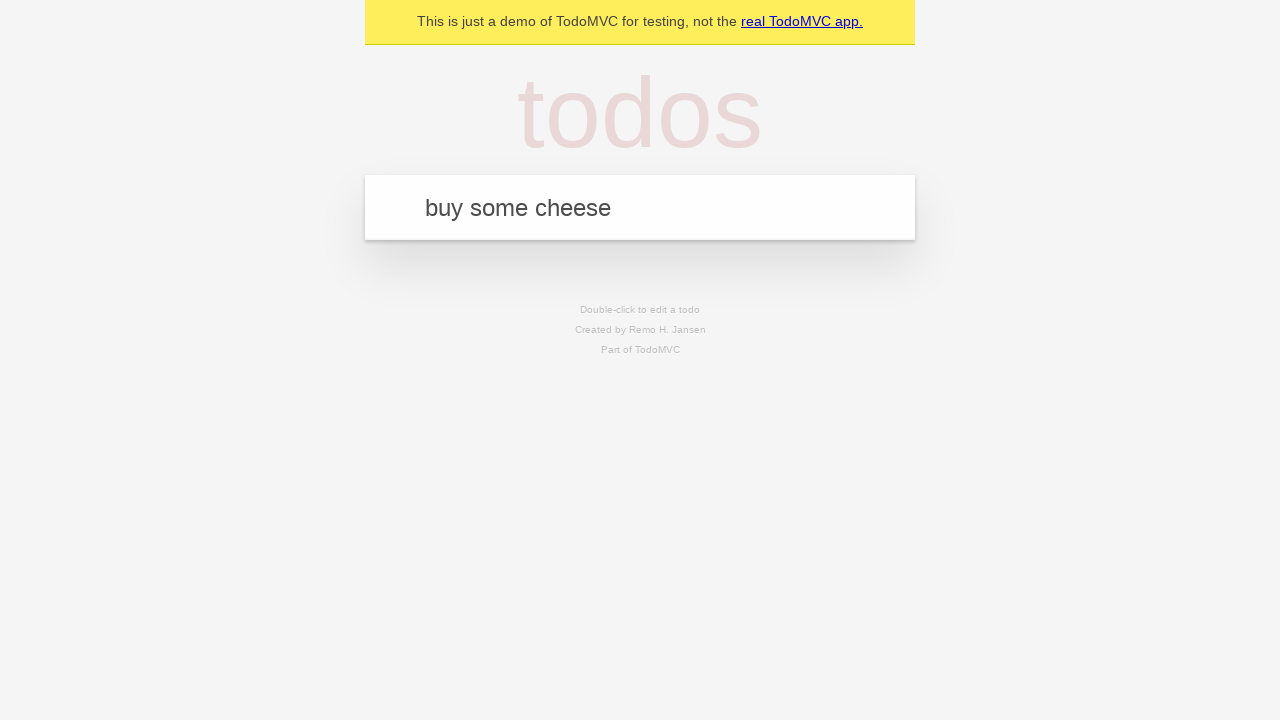

Pressed Enter to create first todo on internal:attr=[placeholder="What needs to be done?"i]
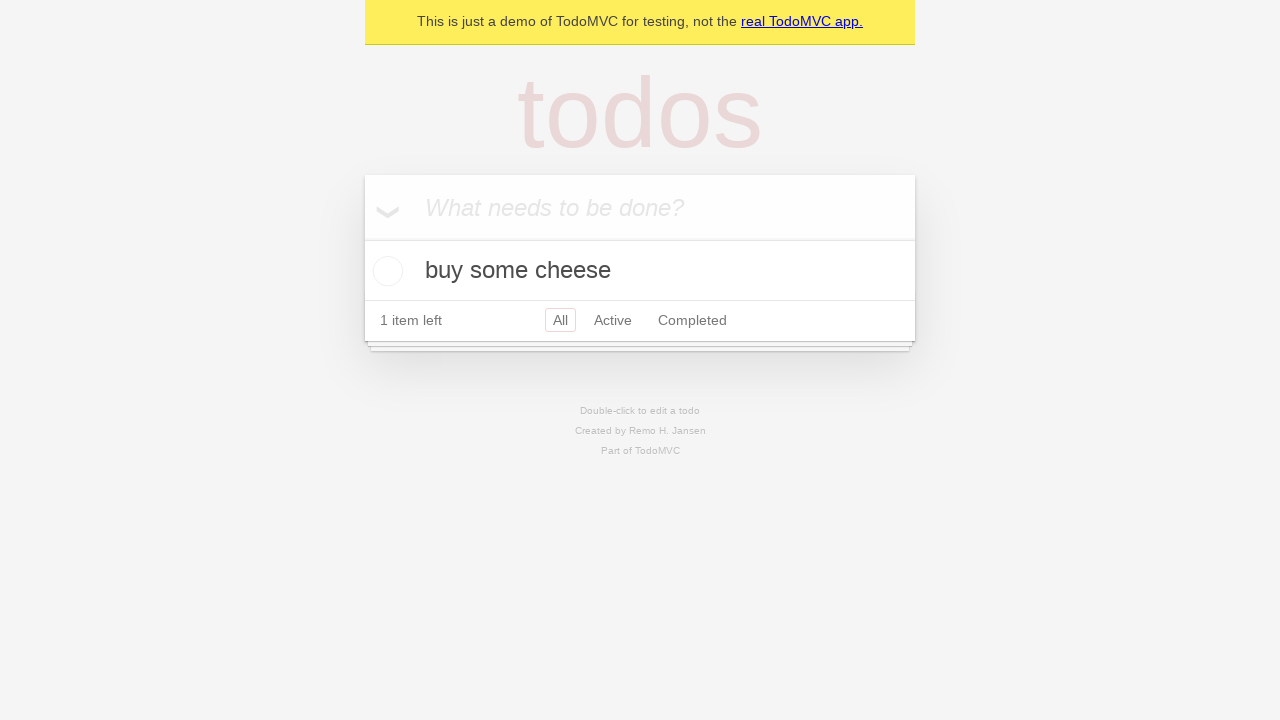

Filled todo input with 'feed the cat' on internal:attr=[placeholder="What needs to be done?"i]
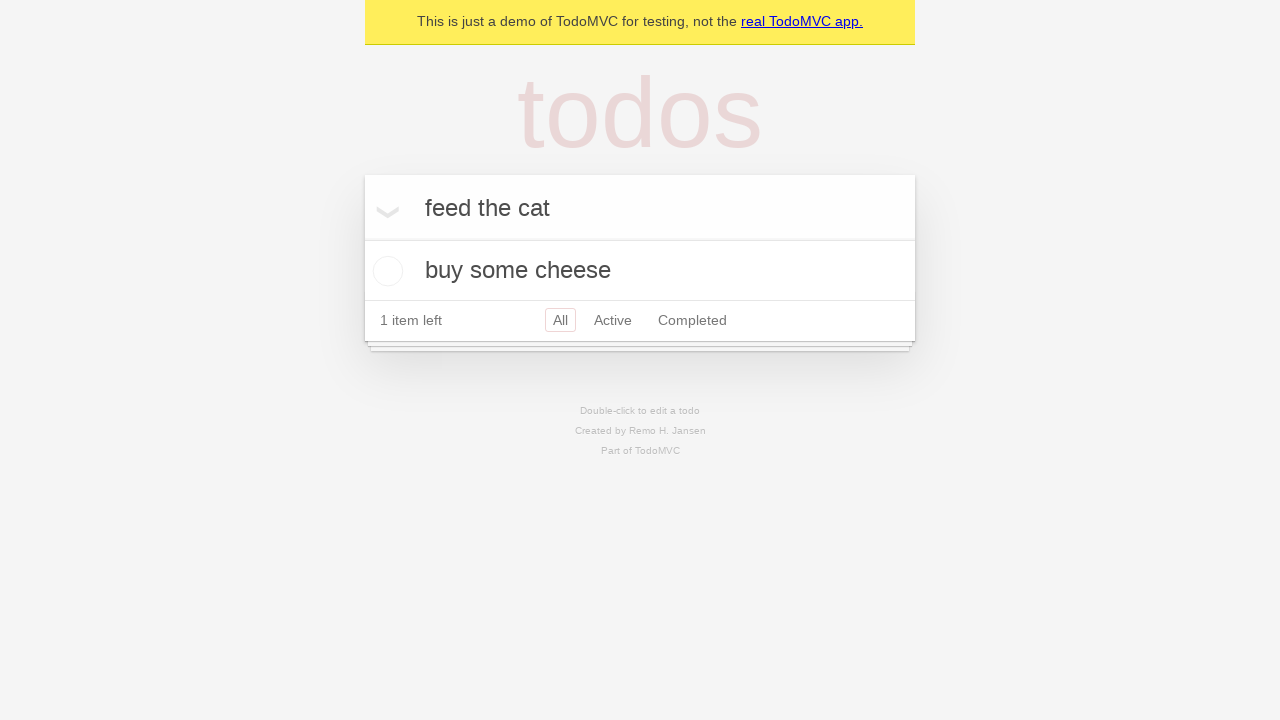

Pressed Enter to create second todo on internal:attr=[placeholder="What needs to be done?"i]
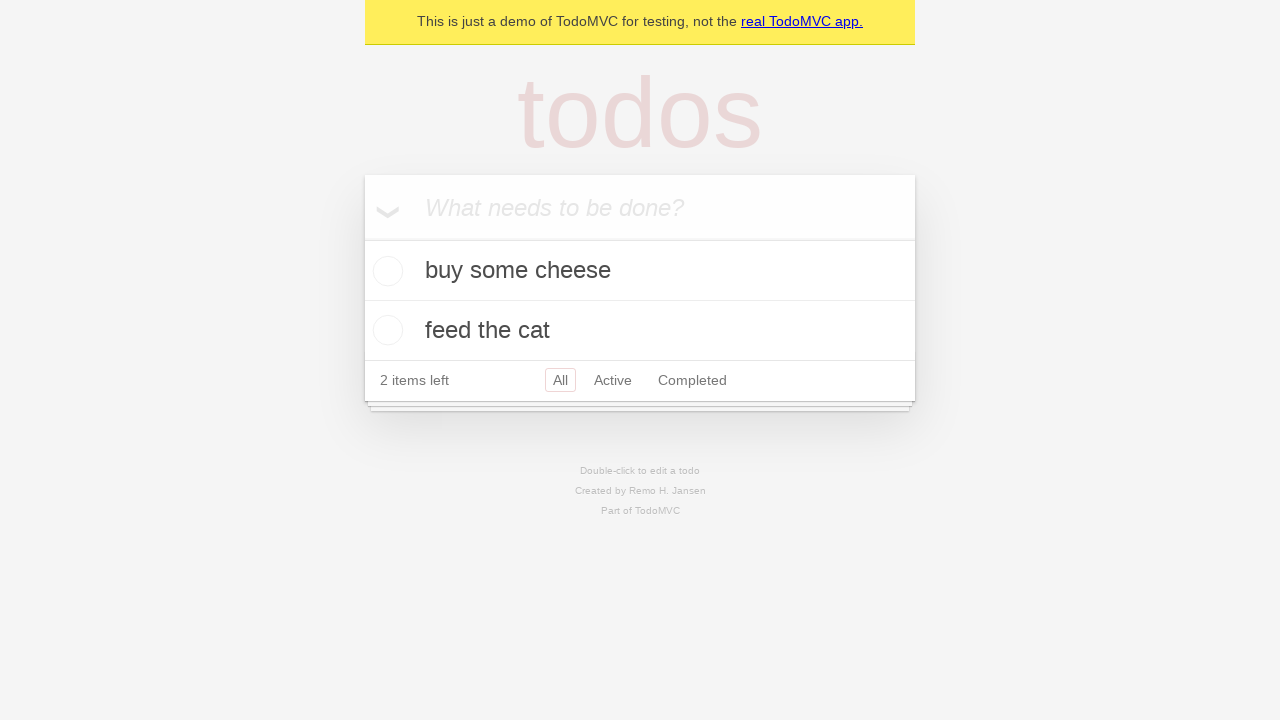

Filled todo input with 'book a doctors appointment' on internal:attr=[placeholder="What needs to be done?"i]
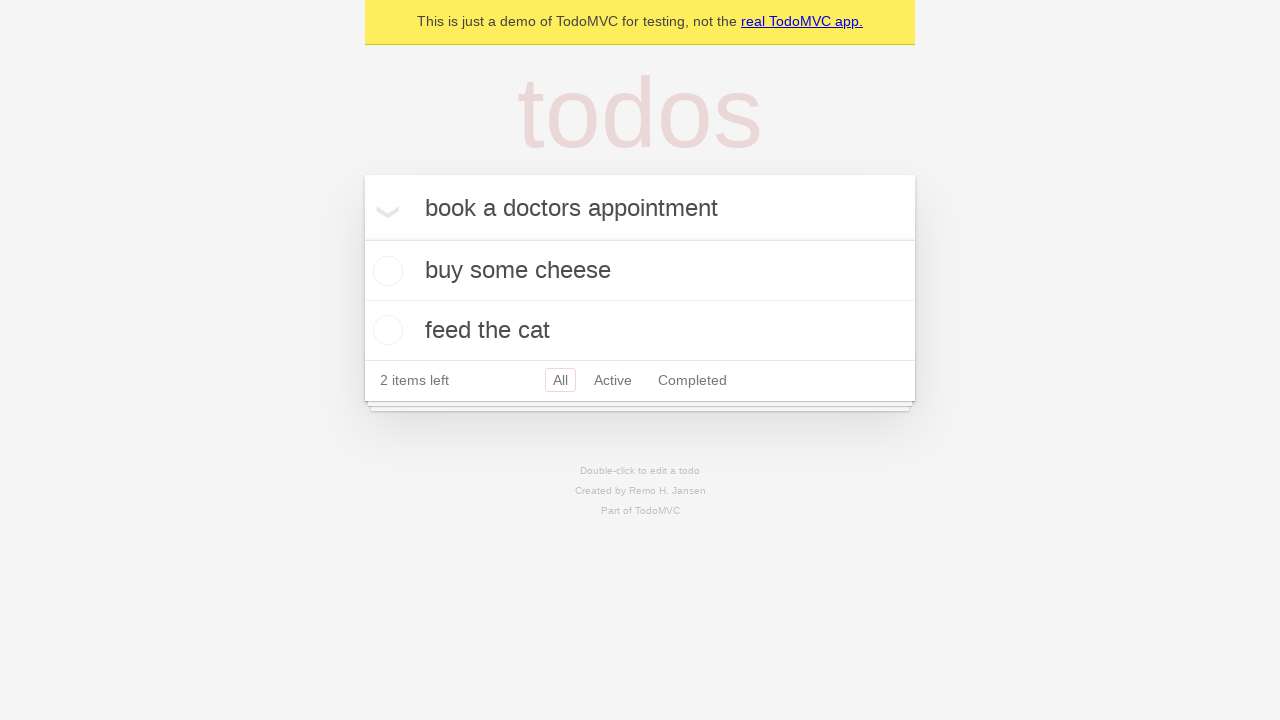

Pressed Enter to create third todo on internal:attr=[placeholder="What needs to be done?"i]
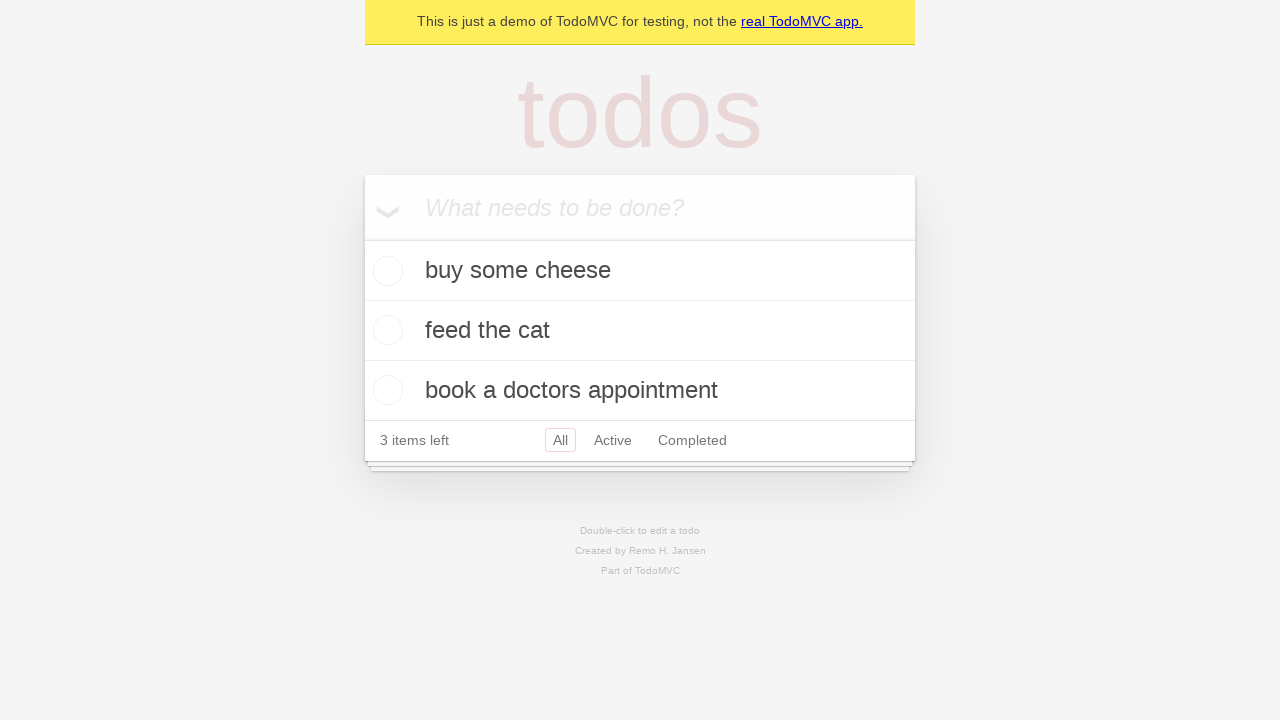

Double-clicked second todo item to enter edit mode at (640, 331) on internal:testid=[data-testid="todo-item"s] >> nth=1
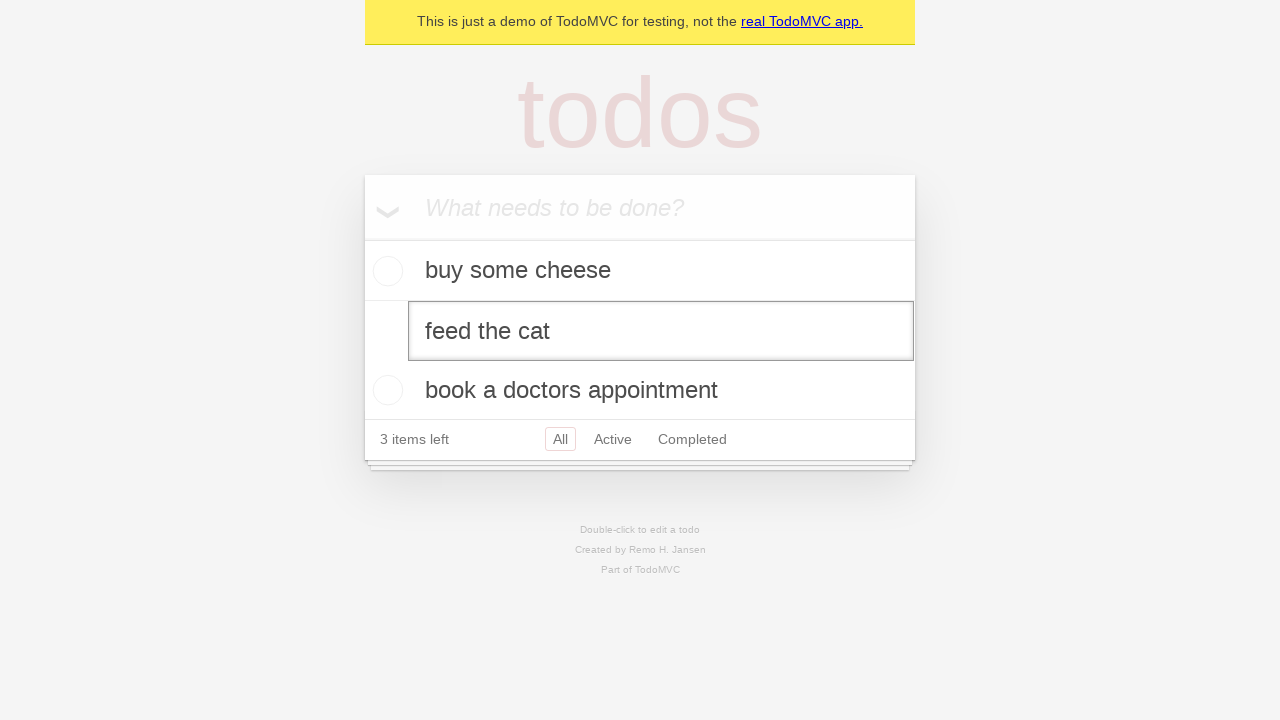

Filled edit textbox with 'buy some sausages' on internal:testid=[data-testid="todo-item"s] >> nth=1 >> internal:role=textbox[nam
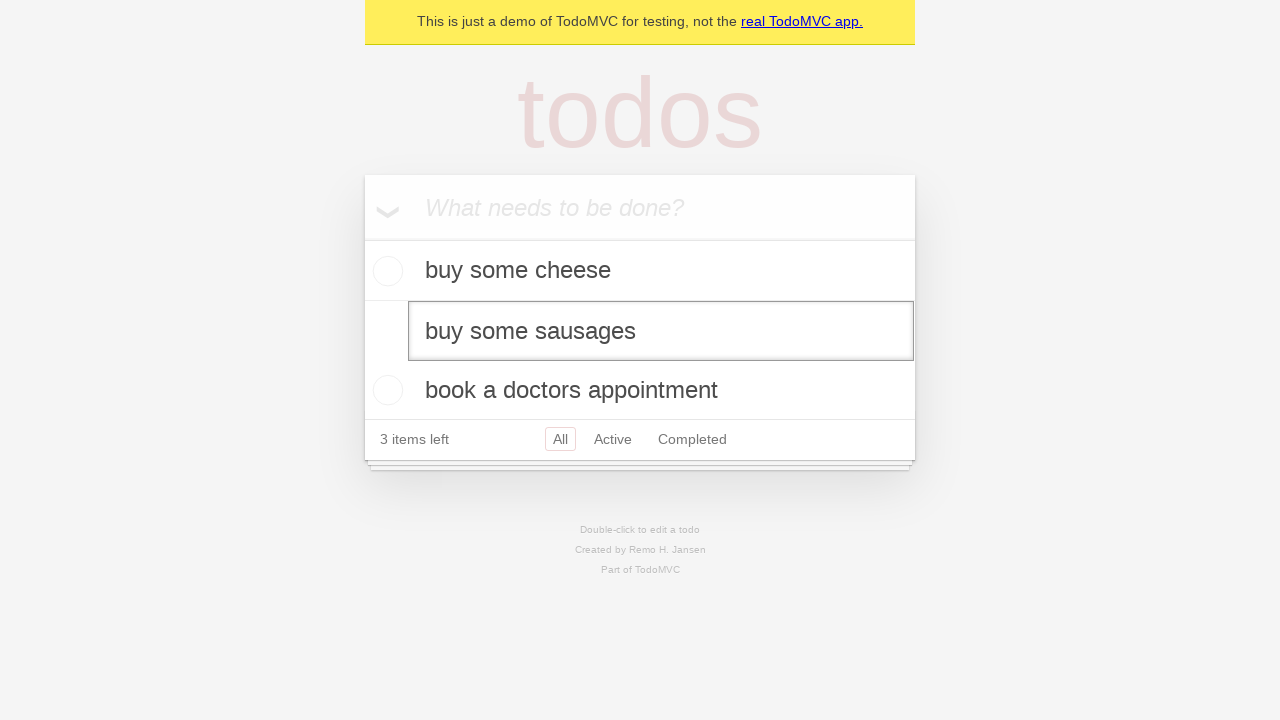

Pressed Escape to cancel edit and restore original text on internal:testid=[data-testid="todo-item"s] >> nth=1 >> internal:role=textbox[nam
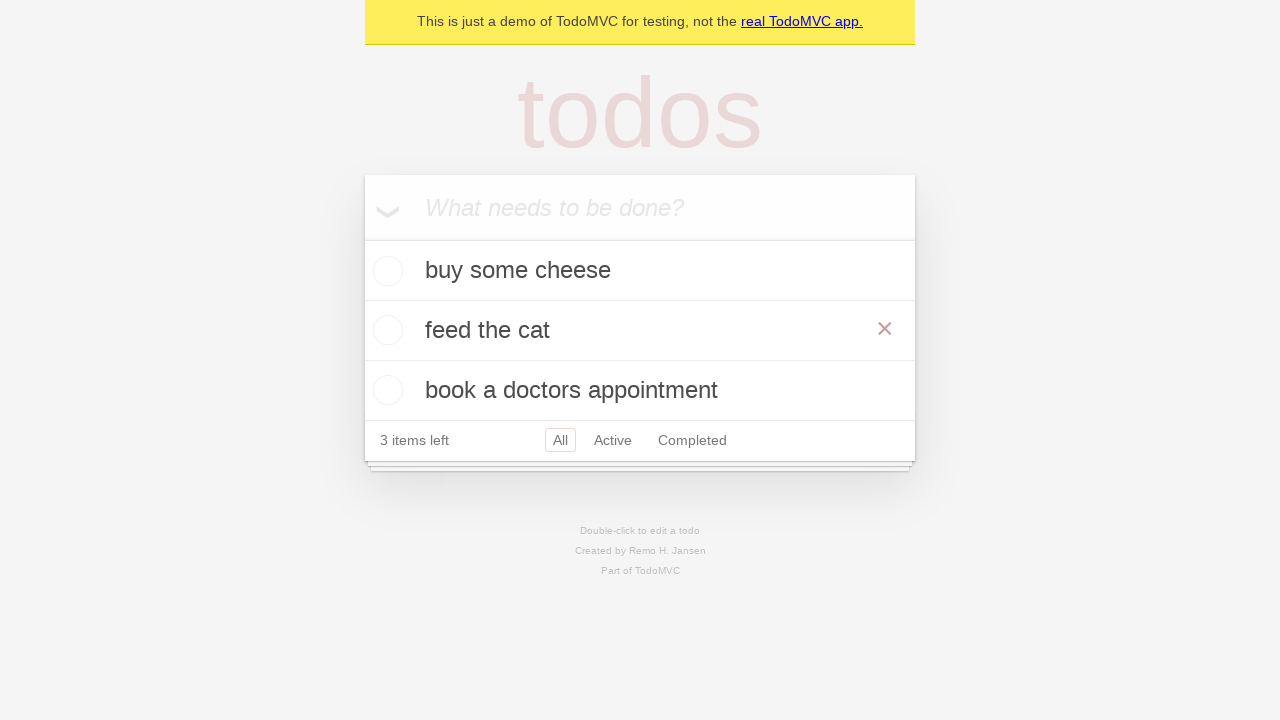

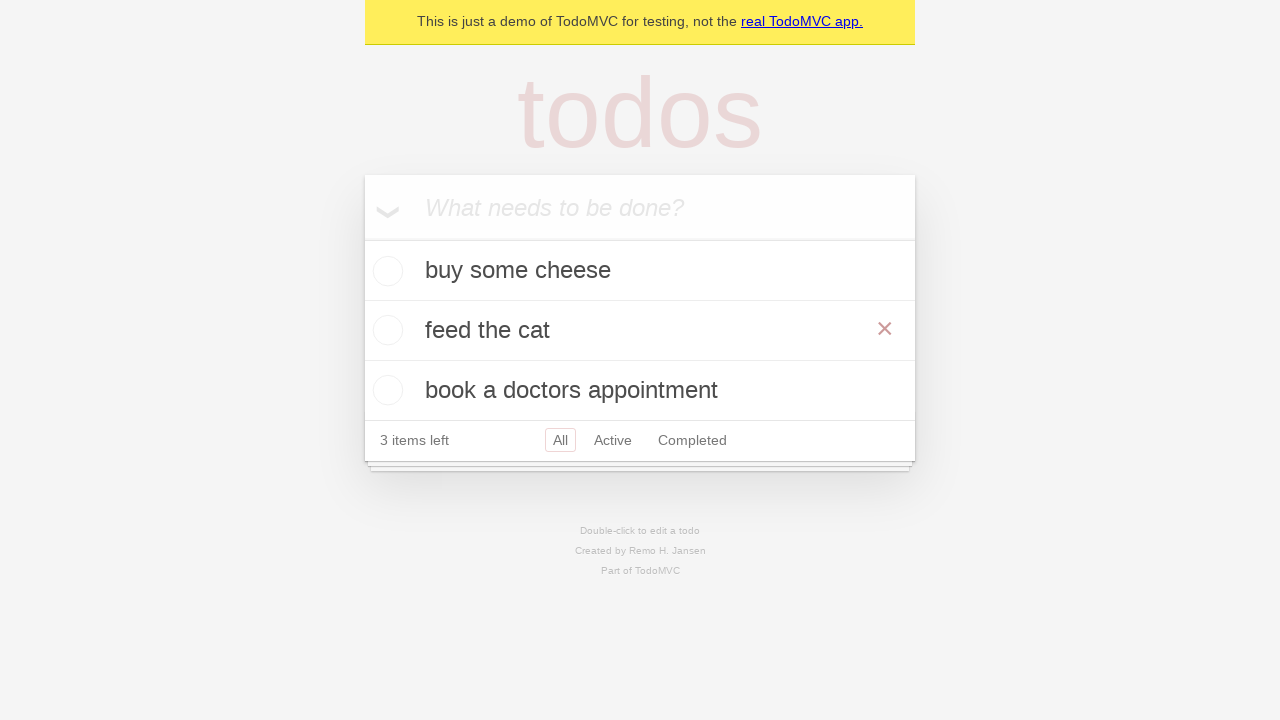